Tests a loading images page by waiting for a "Done!" text to appear indicating images have loaded, then verifies the award image element exists and has a src attribute.

Starting URL: https://bonigarcia.dev/selenium-webdriver-java/loading-images.html

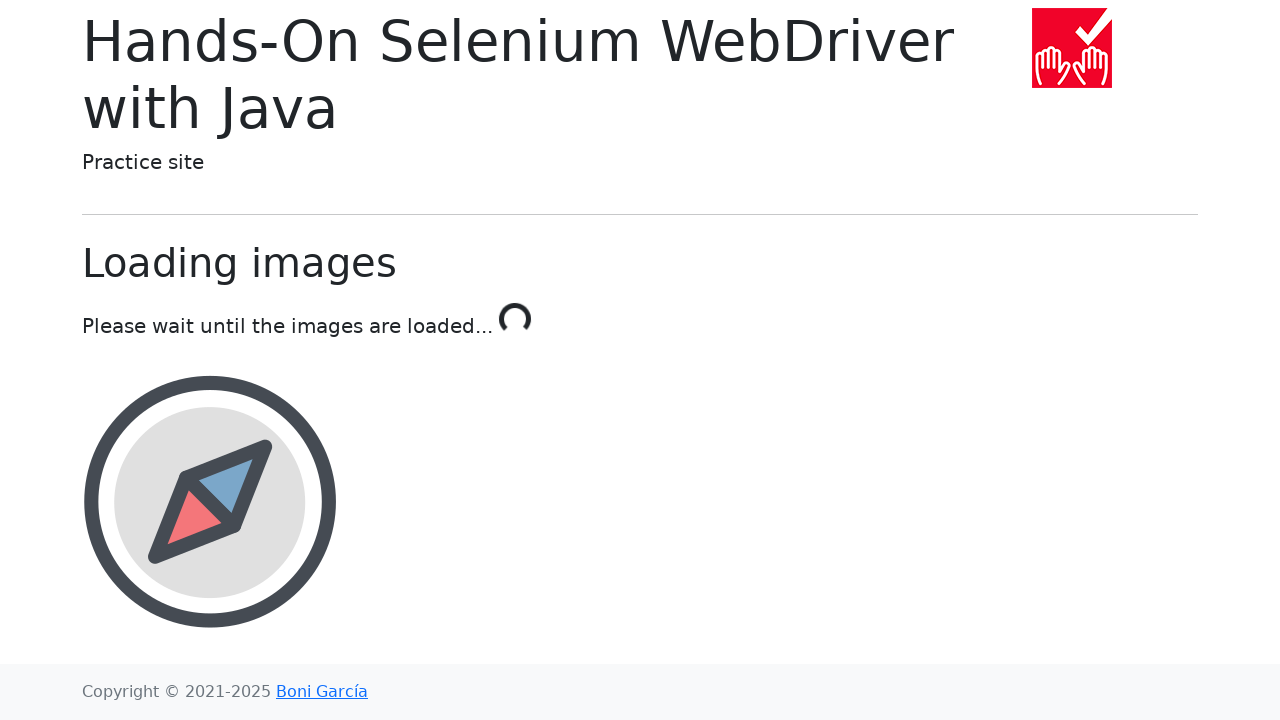

Waited for 'Done!' text to appear in #text element, confirming images have loaded
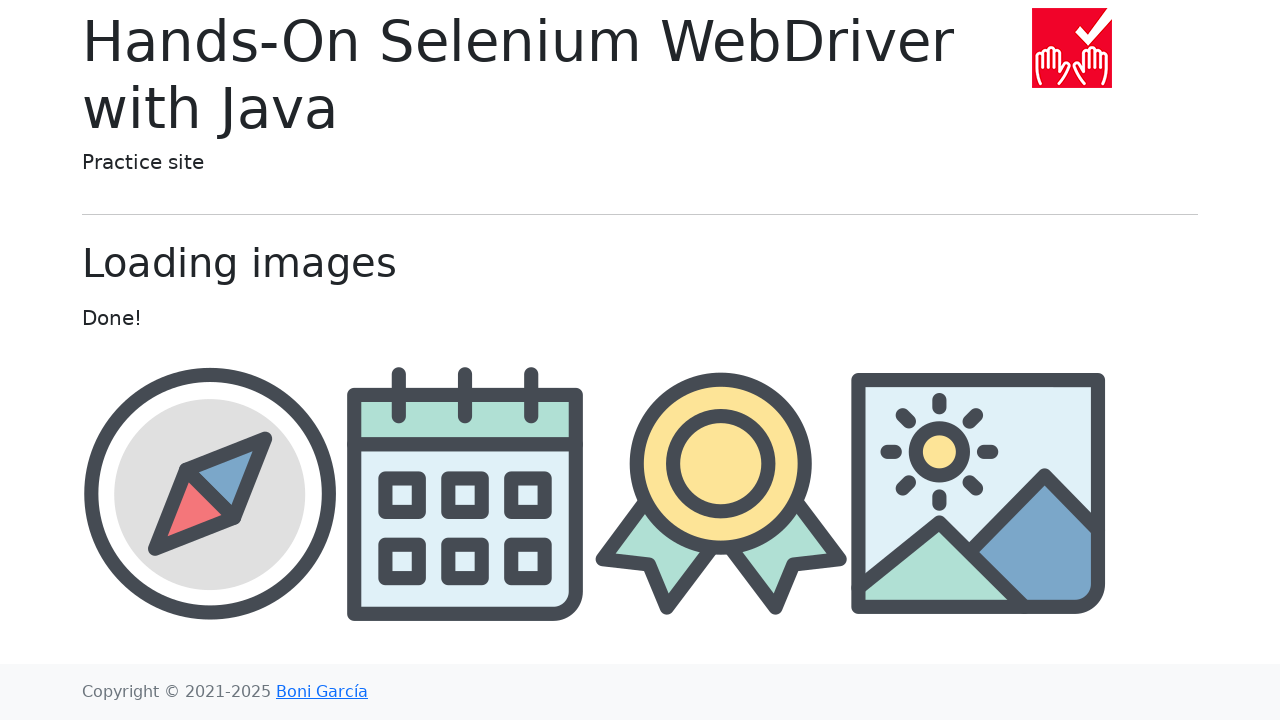

Award image element became visible
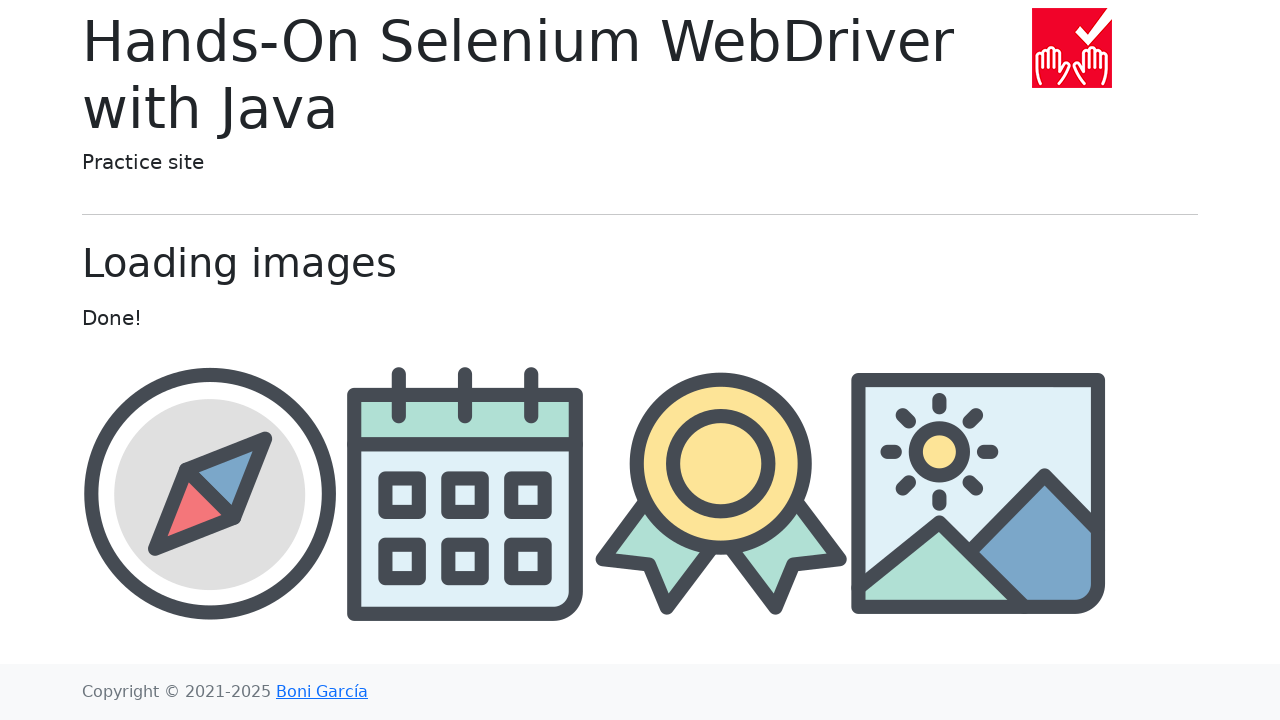

Retrieved src attribute from award image element
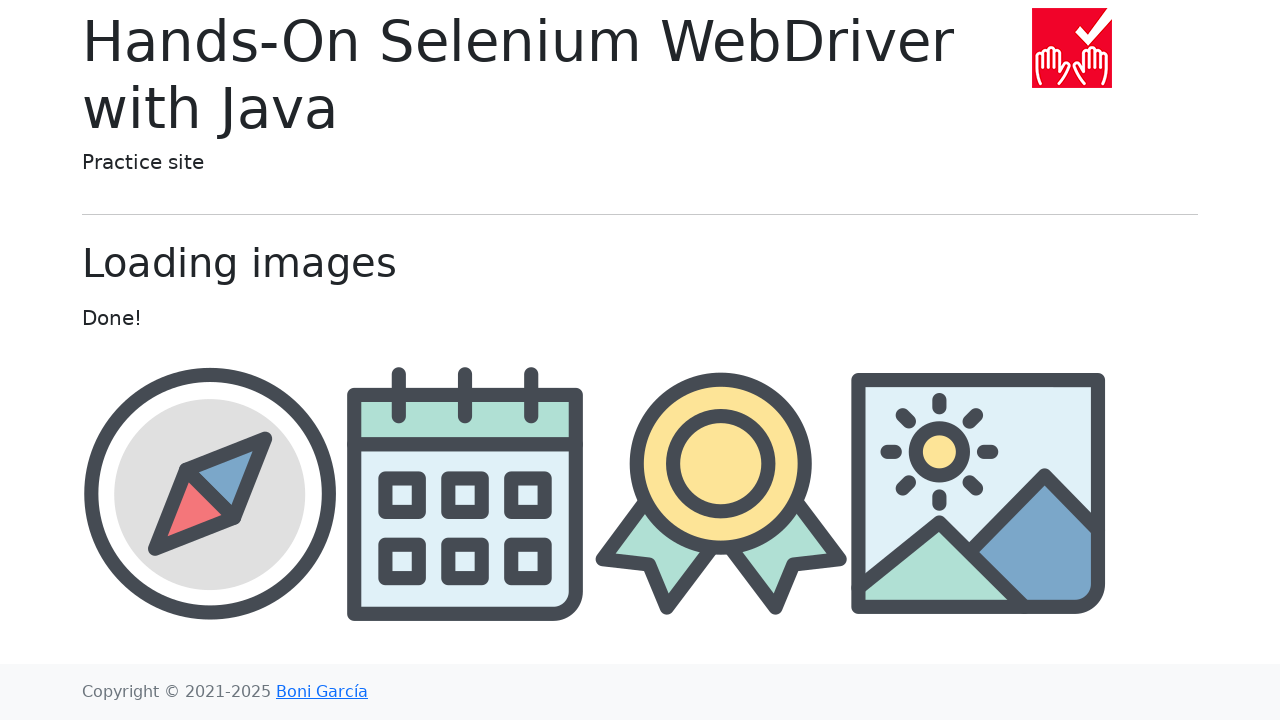

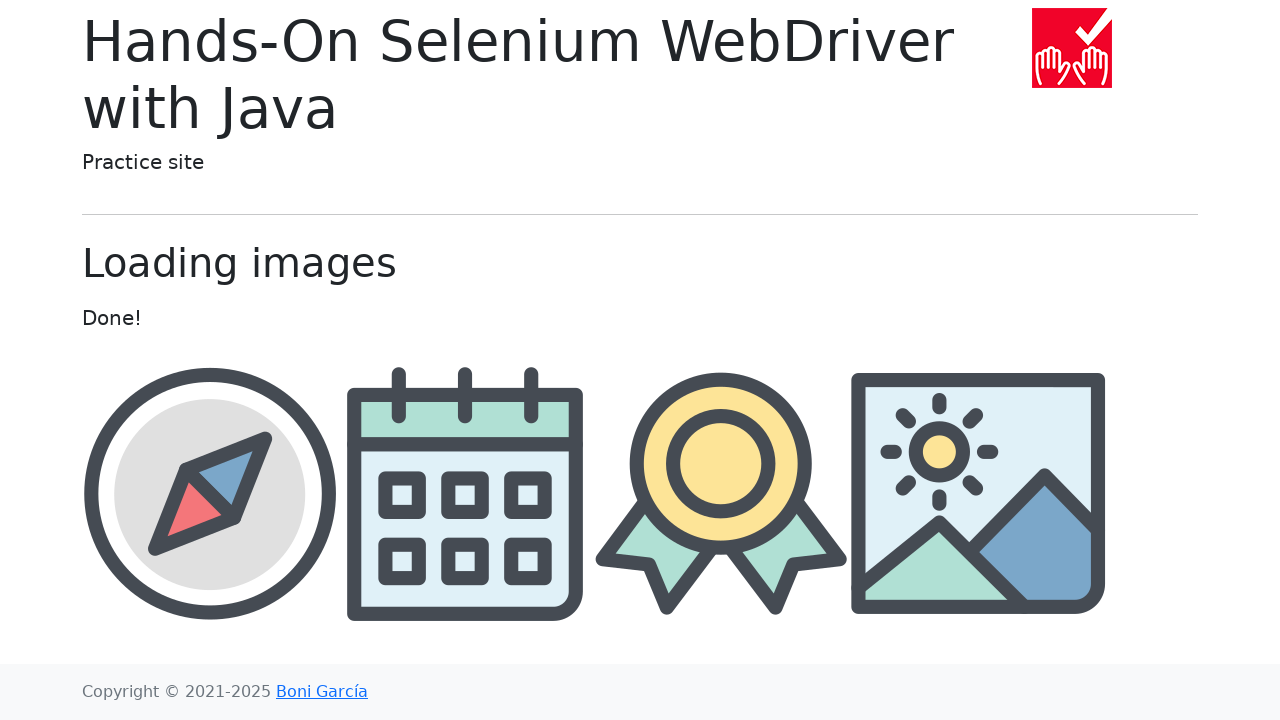